Tests right click (context menu) functionality on a clickable field and verifies the status changes to "context-clicked"

Starting URL: https://www.selenium.dev/selenium/web/mouse_interaction.html

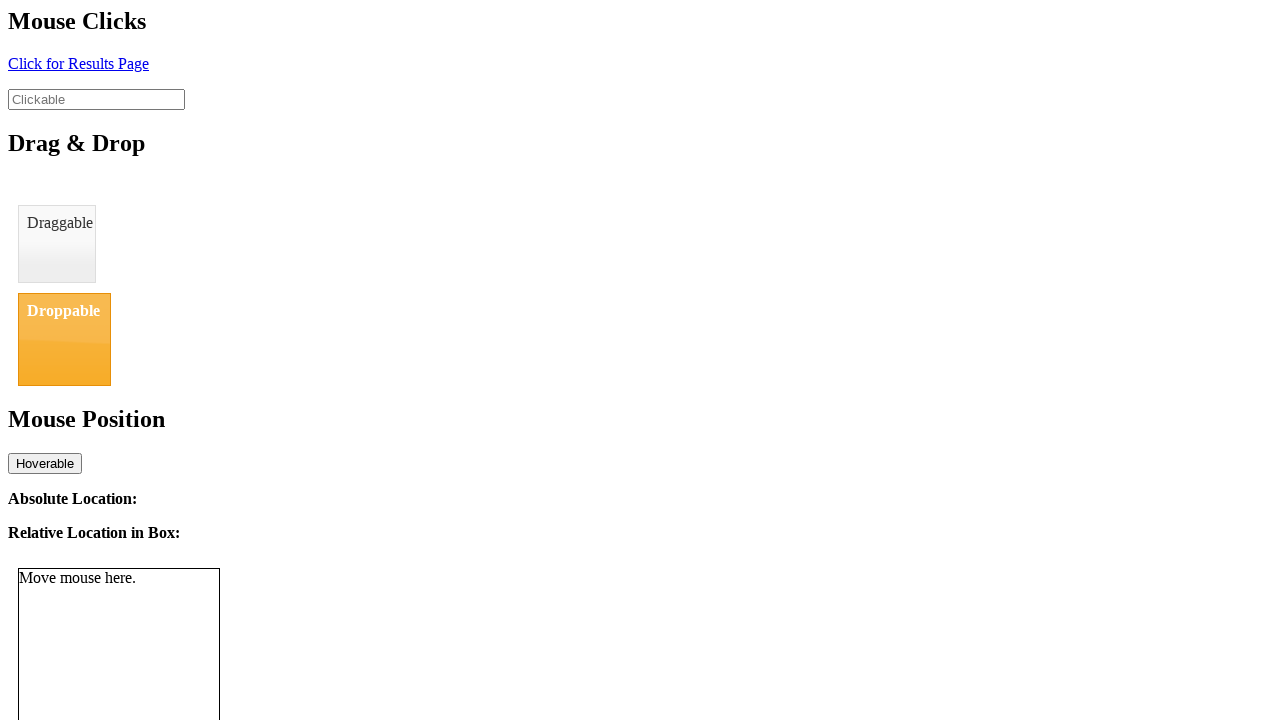

Right-clicked on the clickable field to open context menu at (96, 99) on #clickable
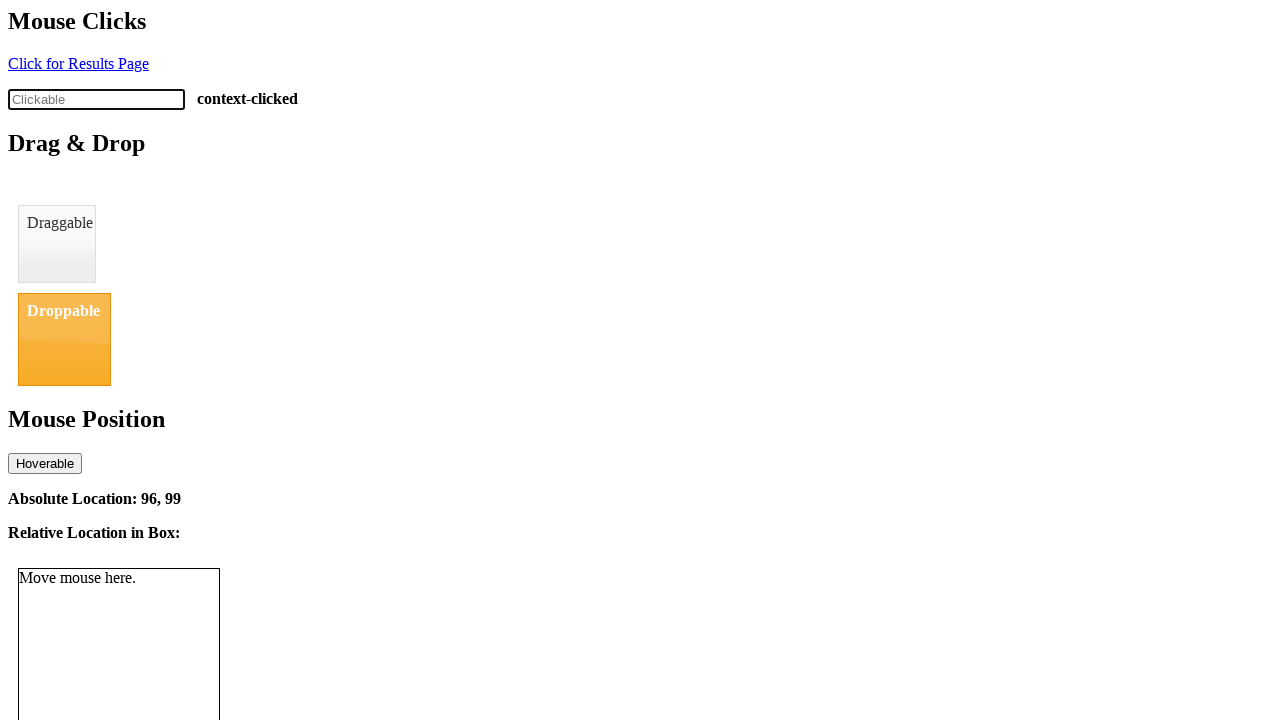

Verified status changed to 'context-clicked' after right-click
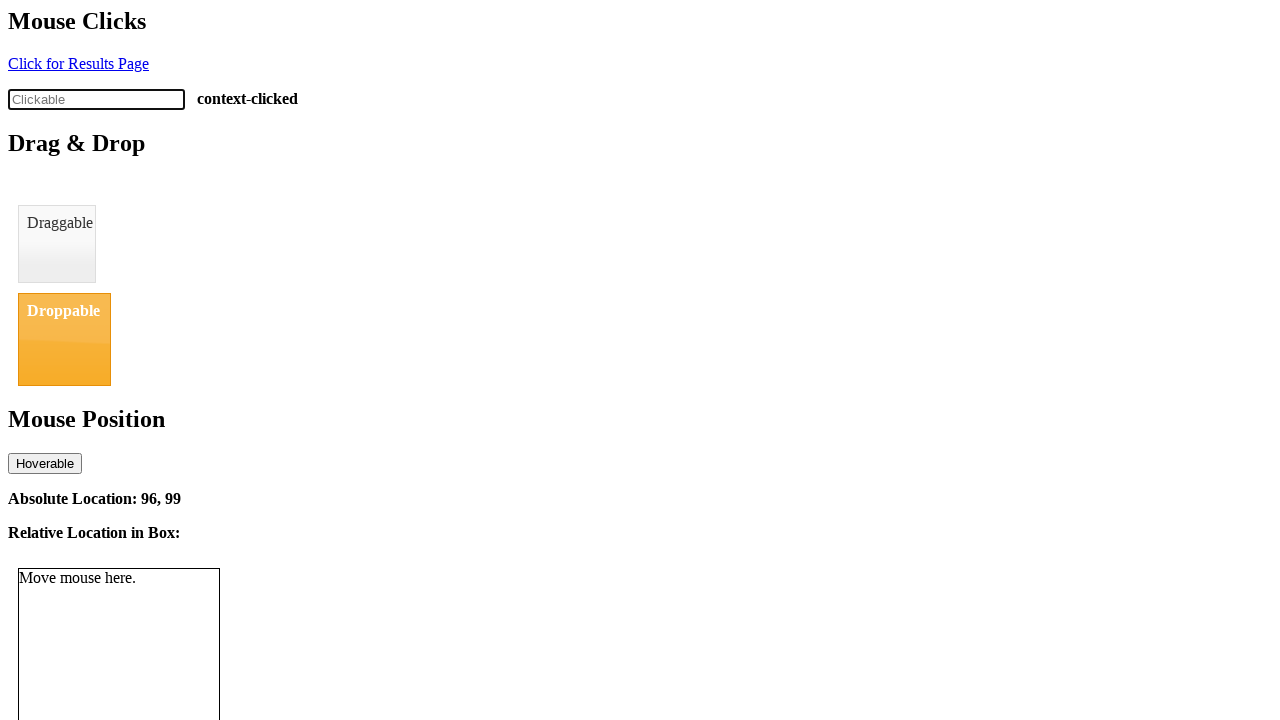

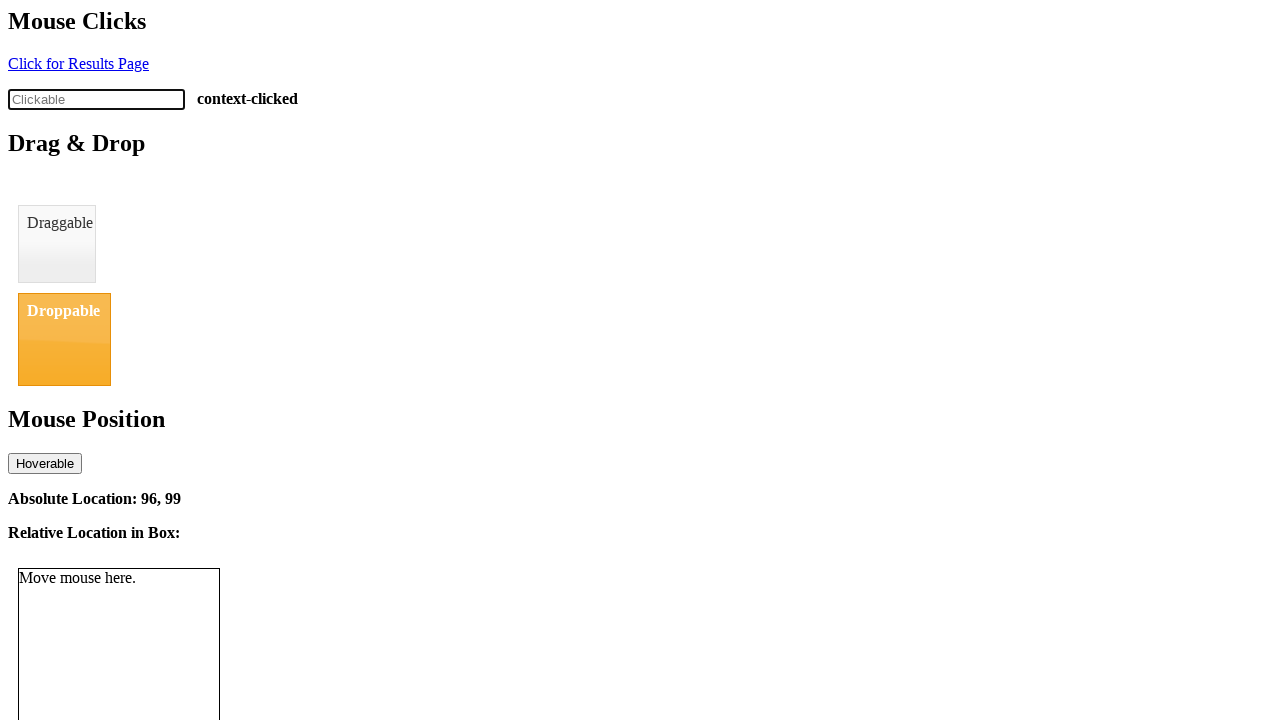